Tests progress bar functionality by clicking the start button to initiate the progress animation

Starting URL: https://demo.automationtesting.in/ProgressBar.html

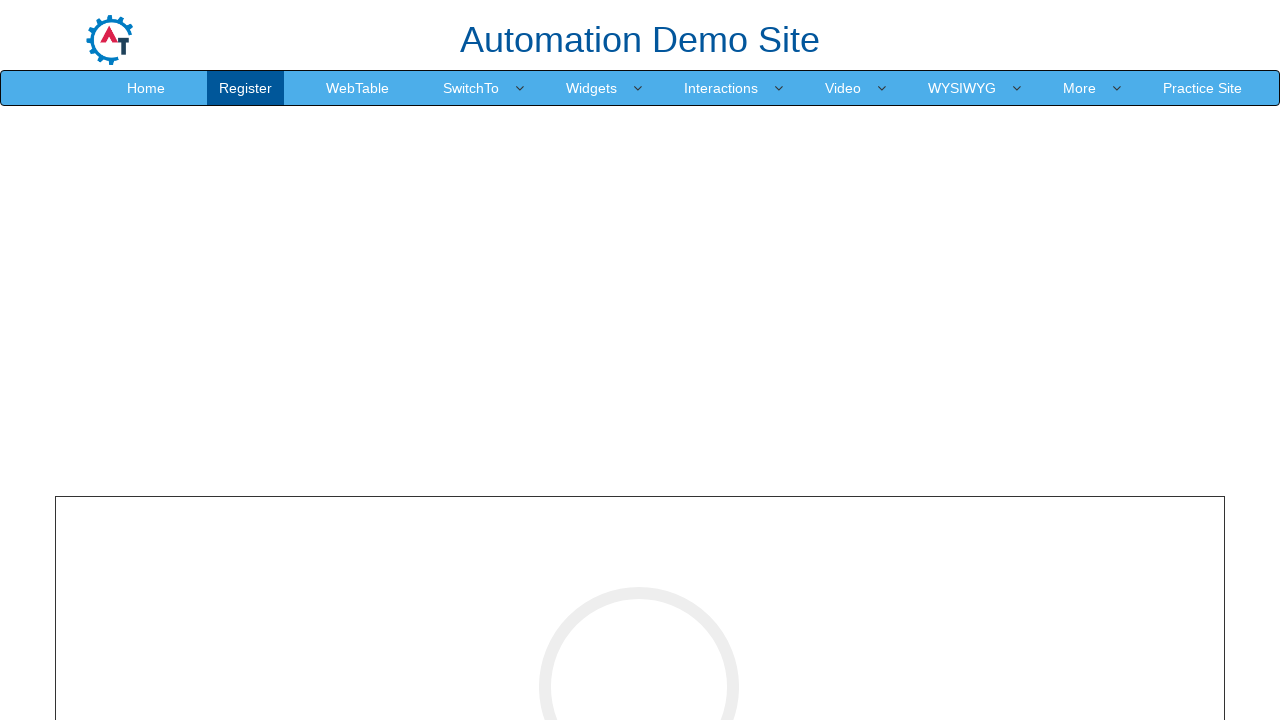

Wait for start button to be visible
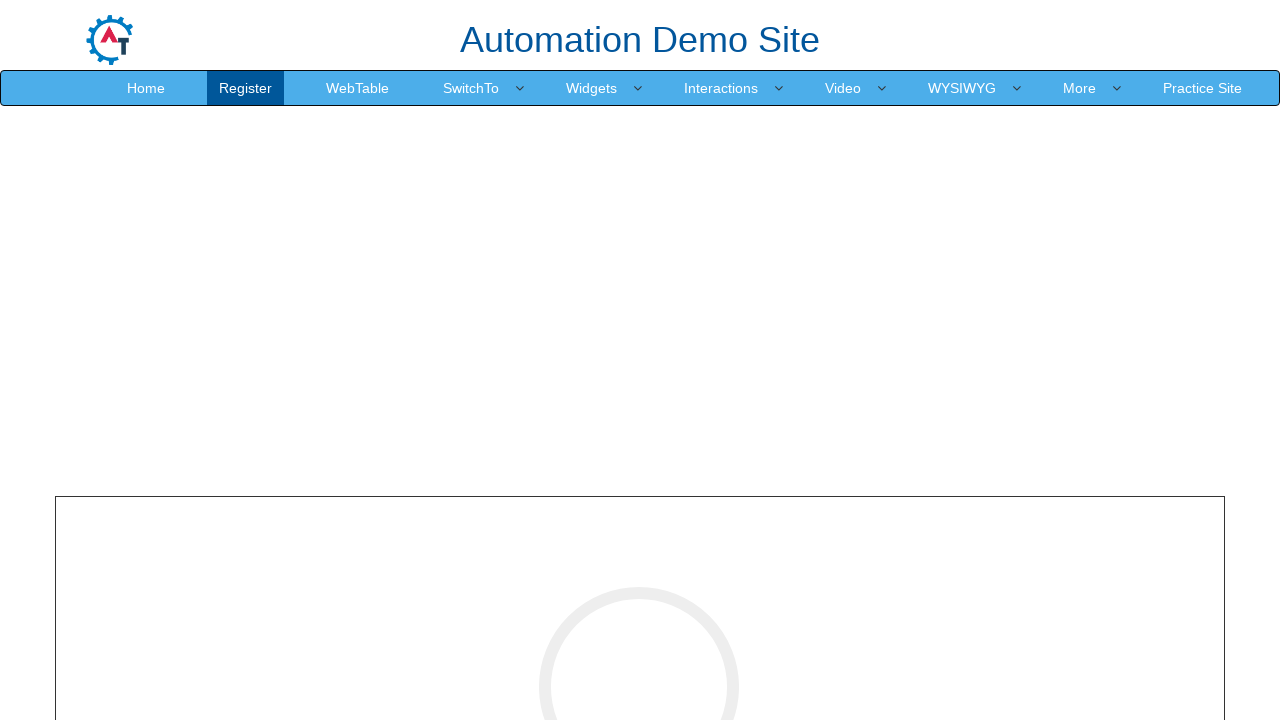

Clicked start button to initiate progress bar animation at (640, 361) on xpath=//*[@id="cricle-btn"]
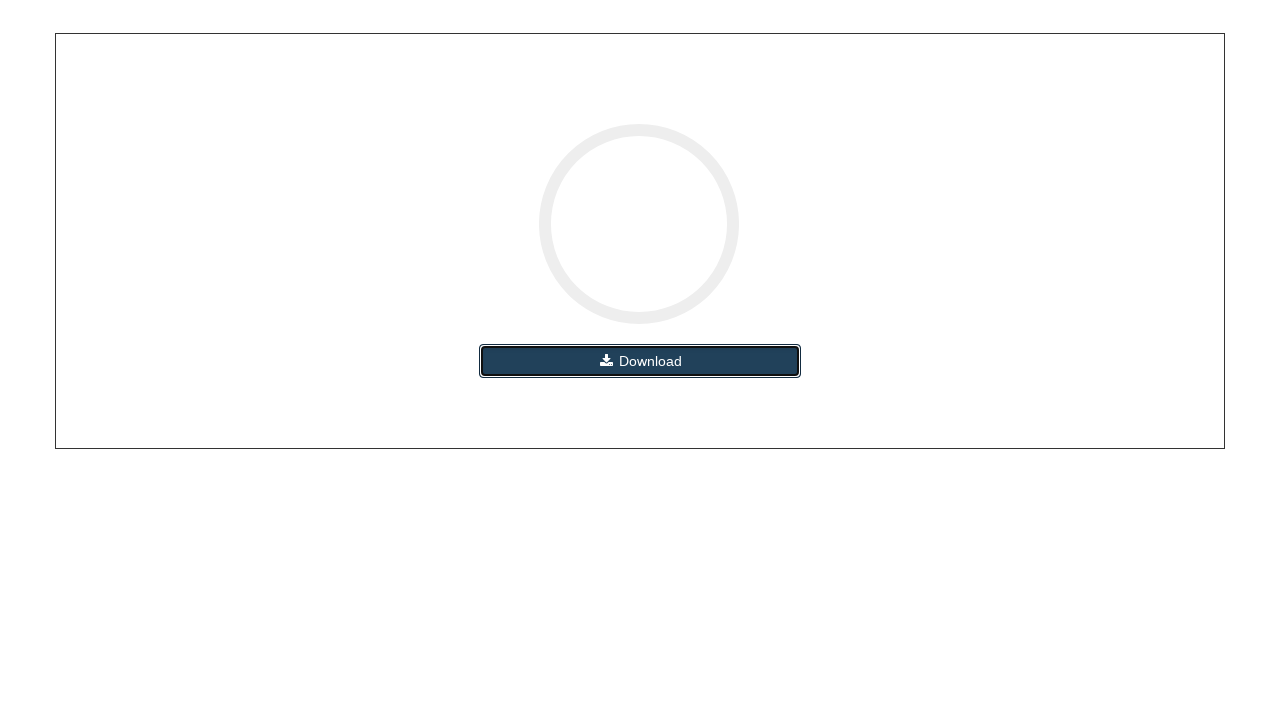

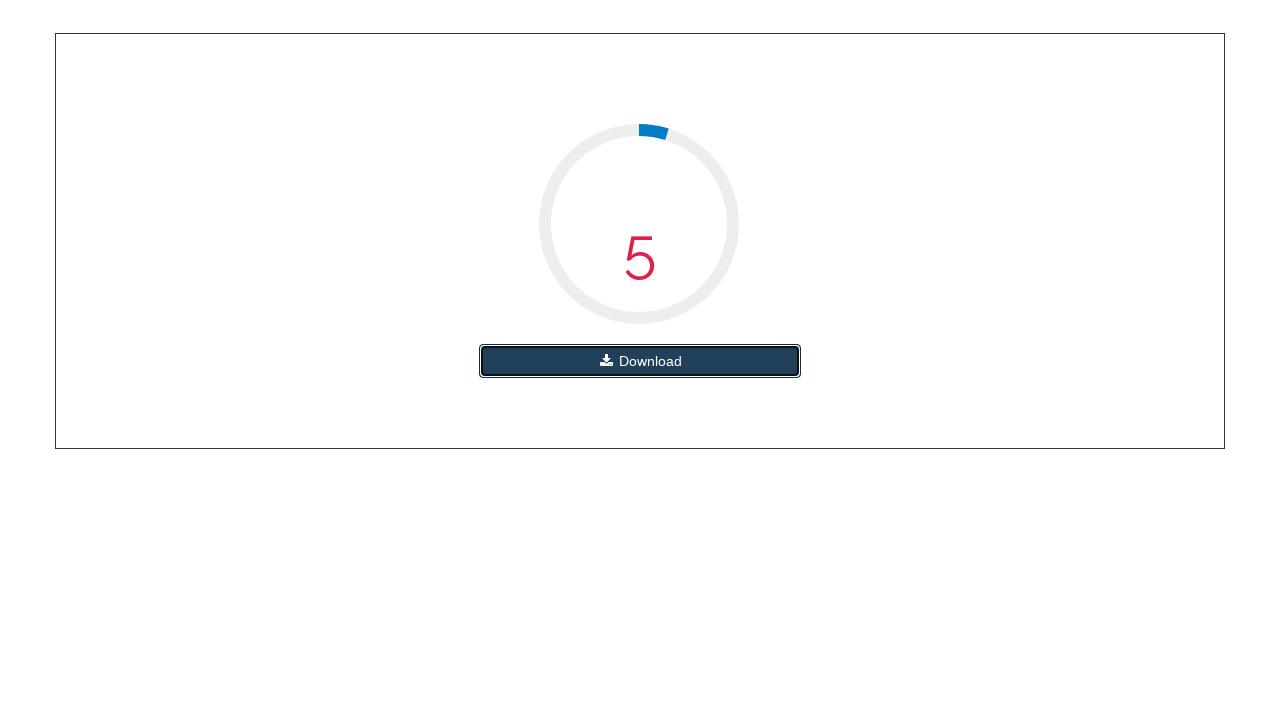